Clicks on a link to verify that the item/page exists

Starting URL: https://selenium-blog.herokuapp.com/users/1

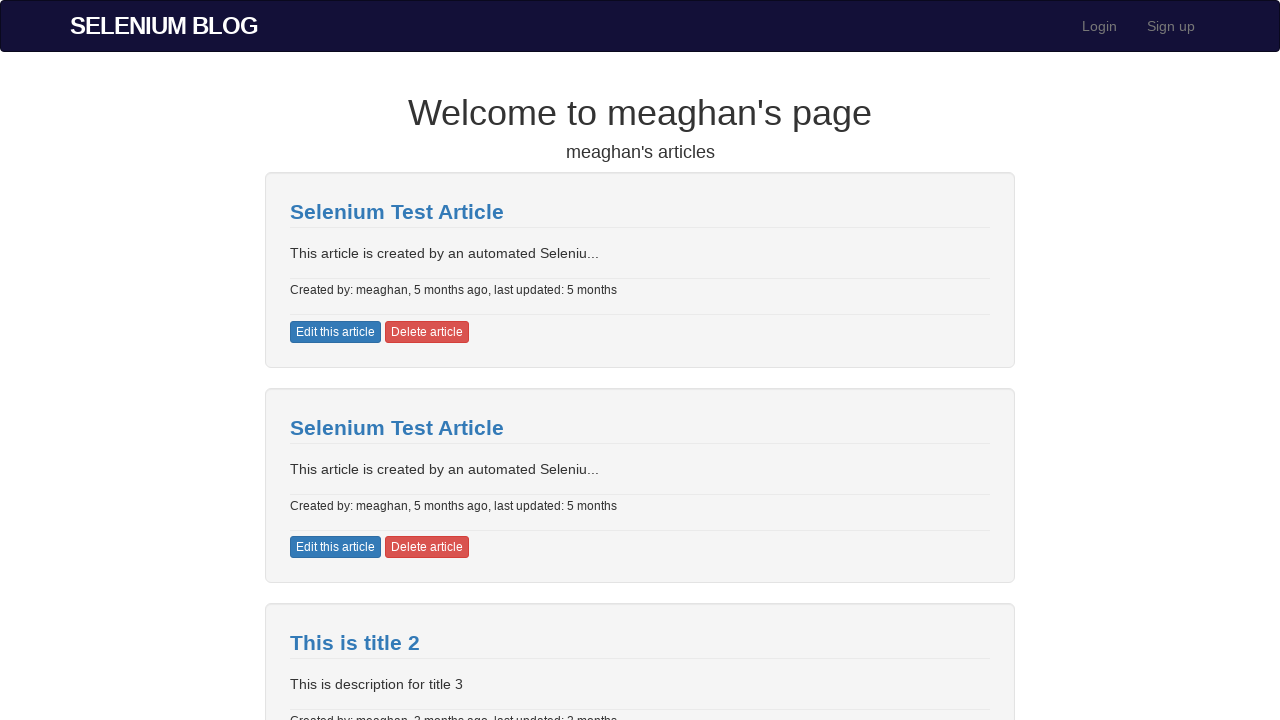

Clicked on the first article link to verify item exists at (336, 332) on xpath=/html/body/div[2]/div/div/div/div[3]/a[1]
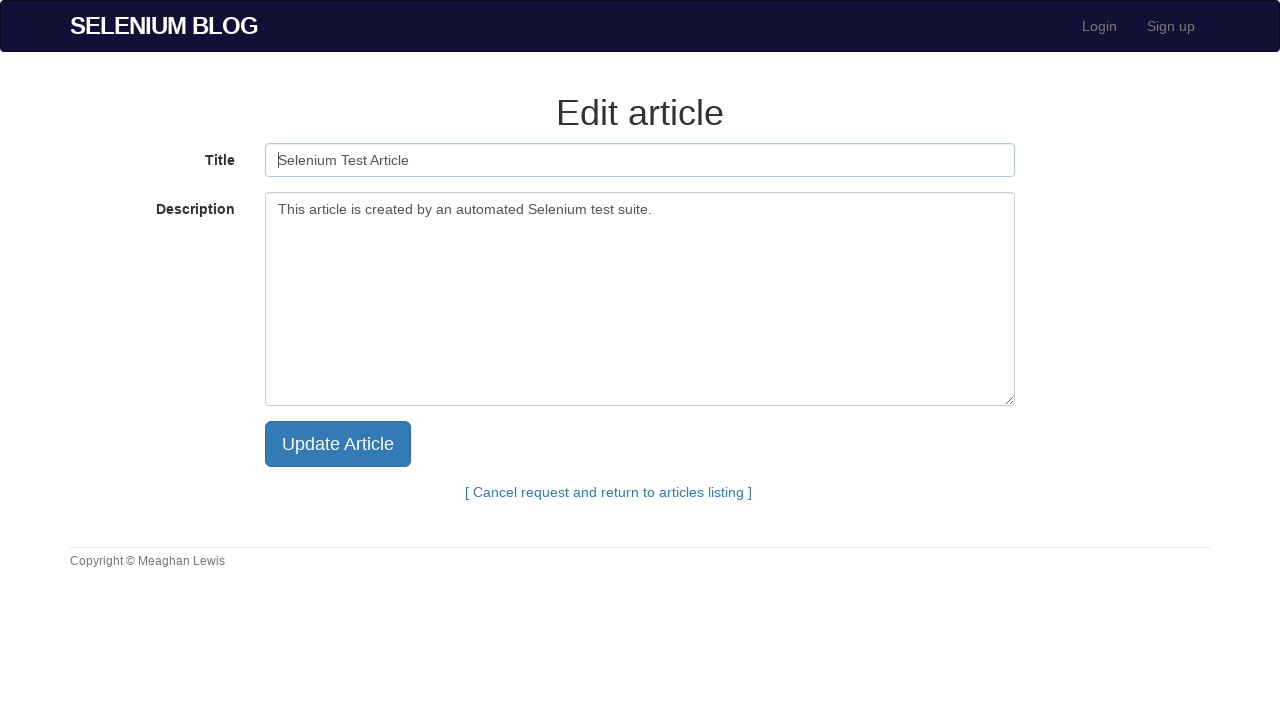

Waited for page to load after clicking article link
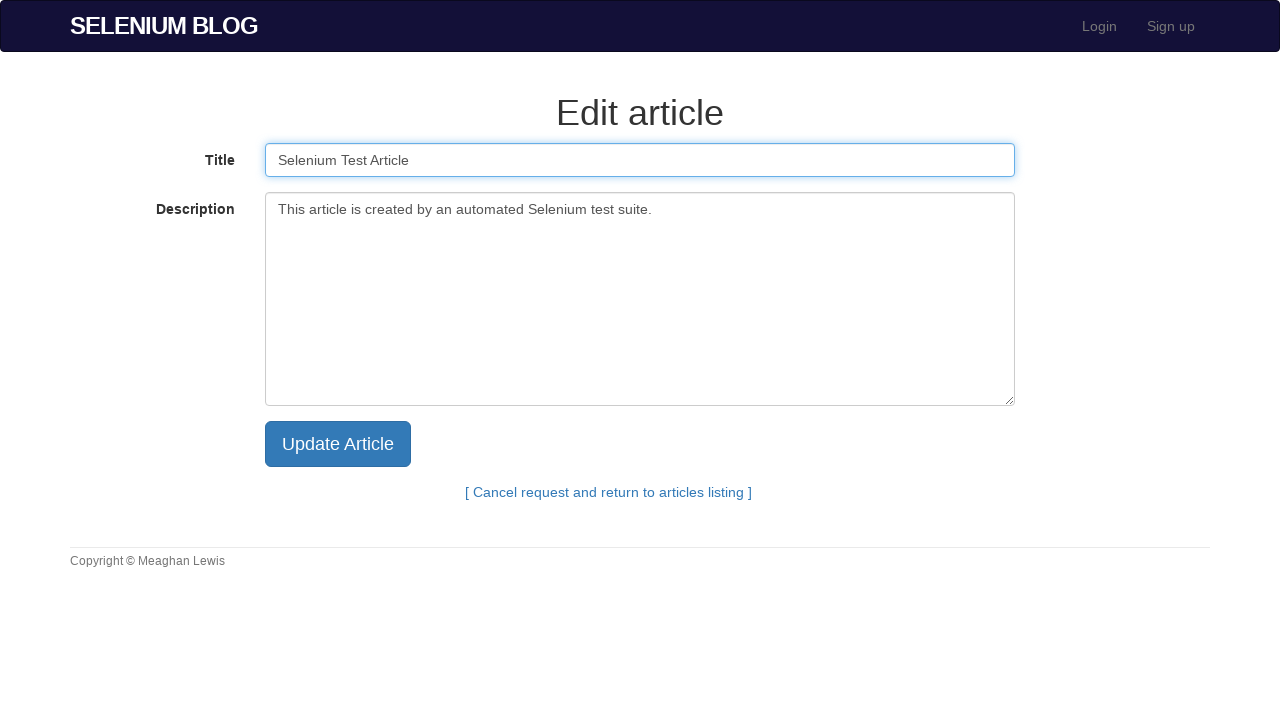

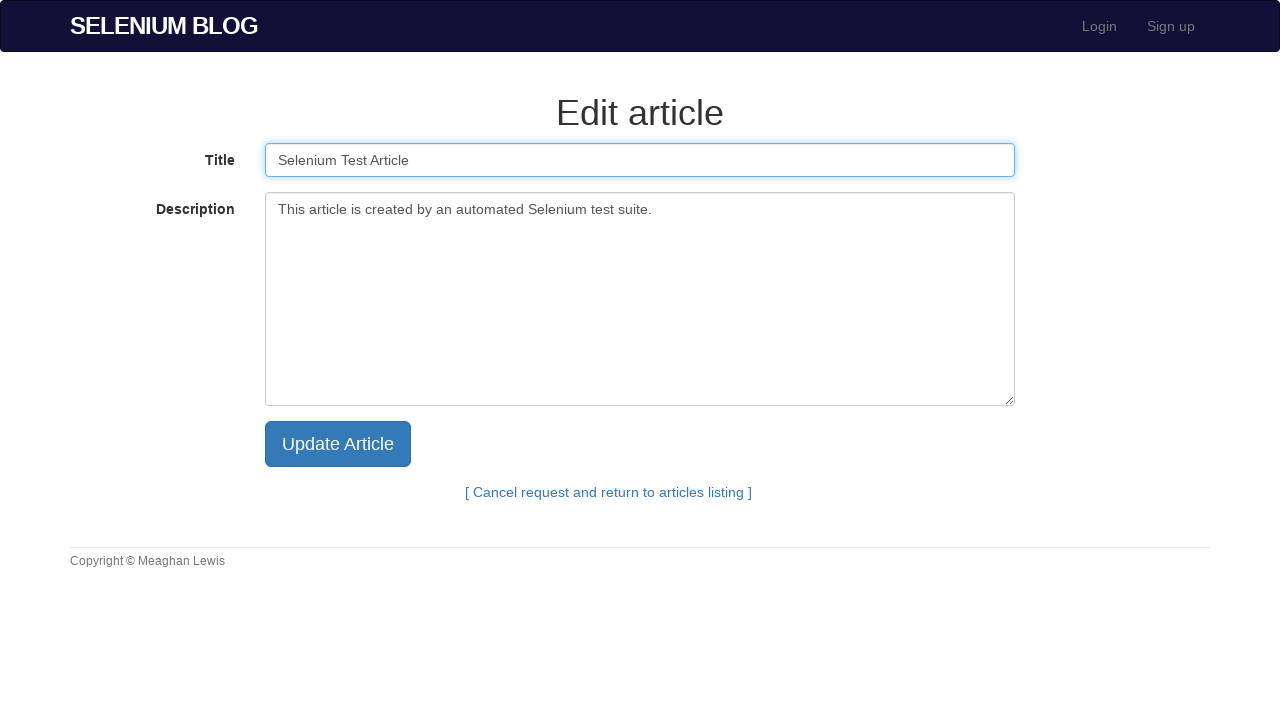